Solves a mathematical puzzle by retrieving an attribute value from an element, calculating a mathematical function, and submitting the answer along with checkbox and radio button selections

Starting URL: http://suninjuly.github.io/get_attribute.html

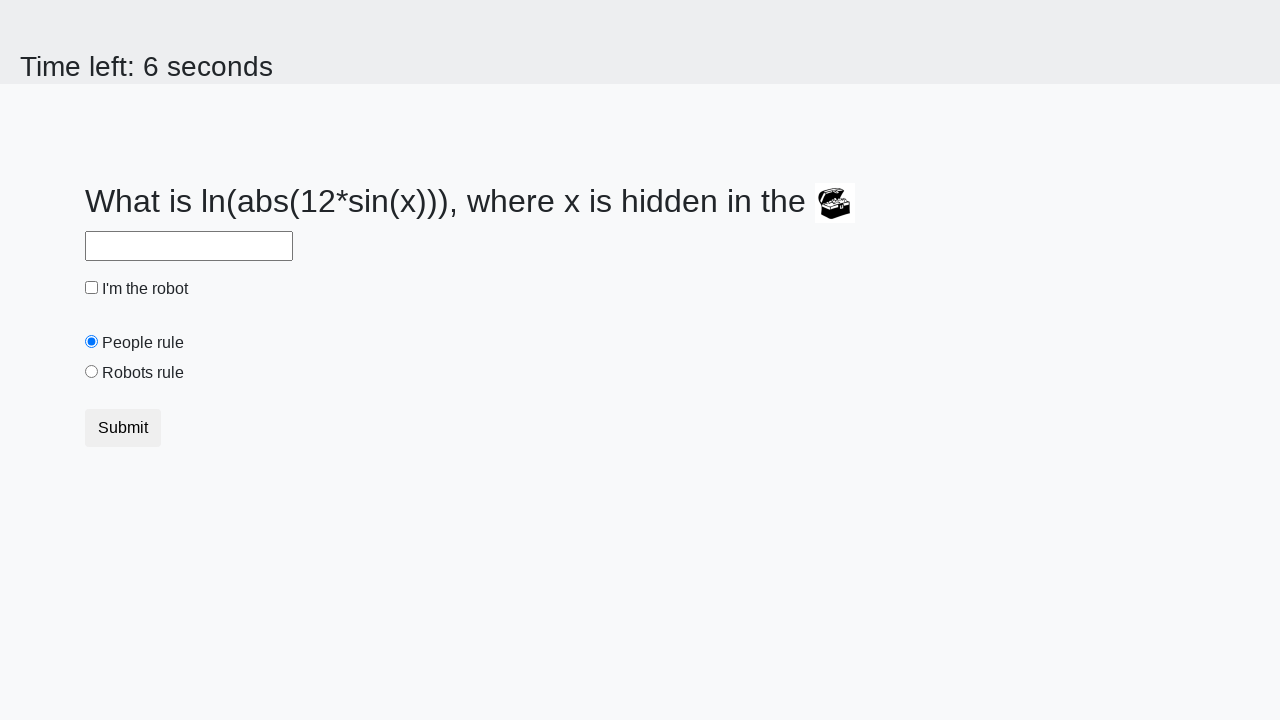

Located treasure chest element
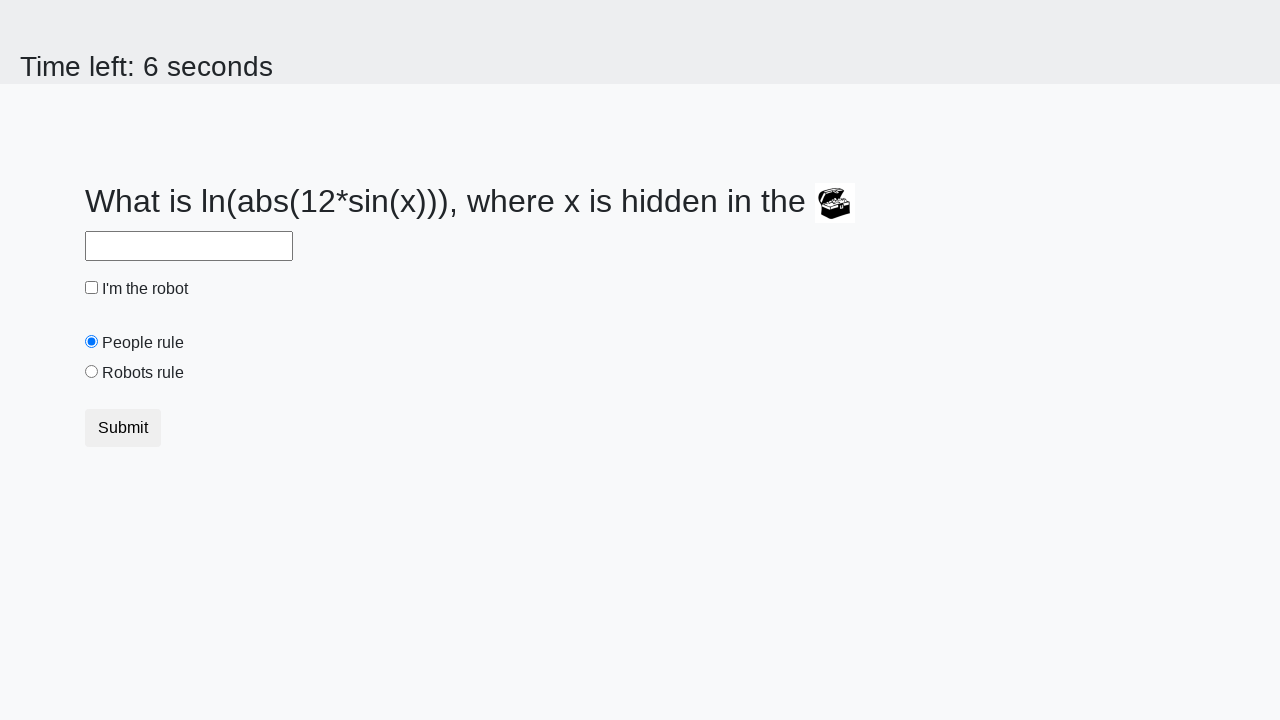

Retrieved valuex attribute from treasure chest: 126
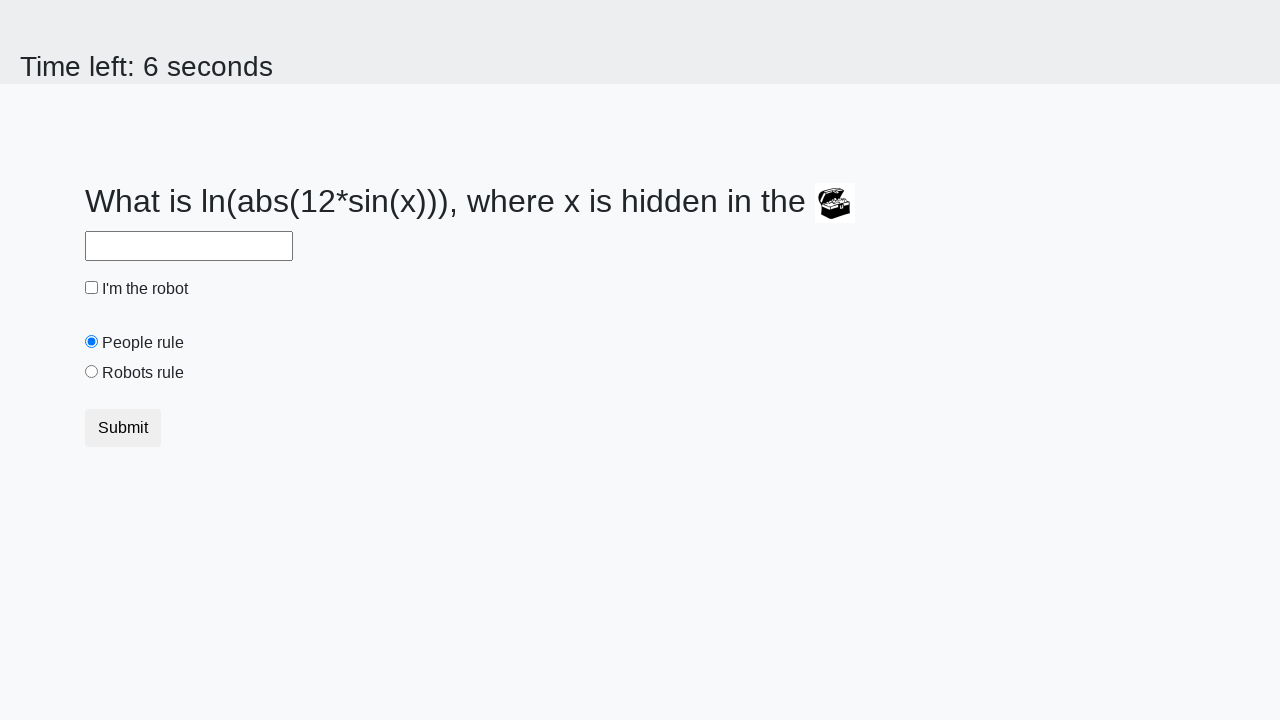

Calculated mathematical function: y = log(abs(12 * sin(126))) = 1.376216223891395
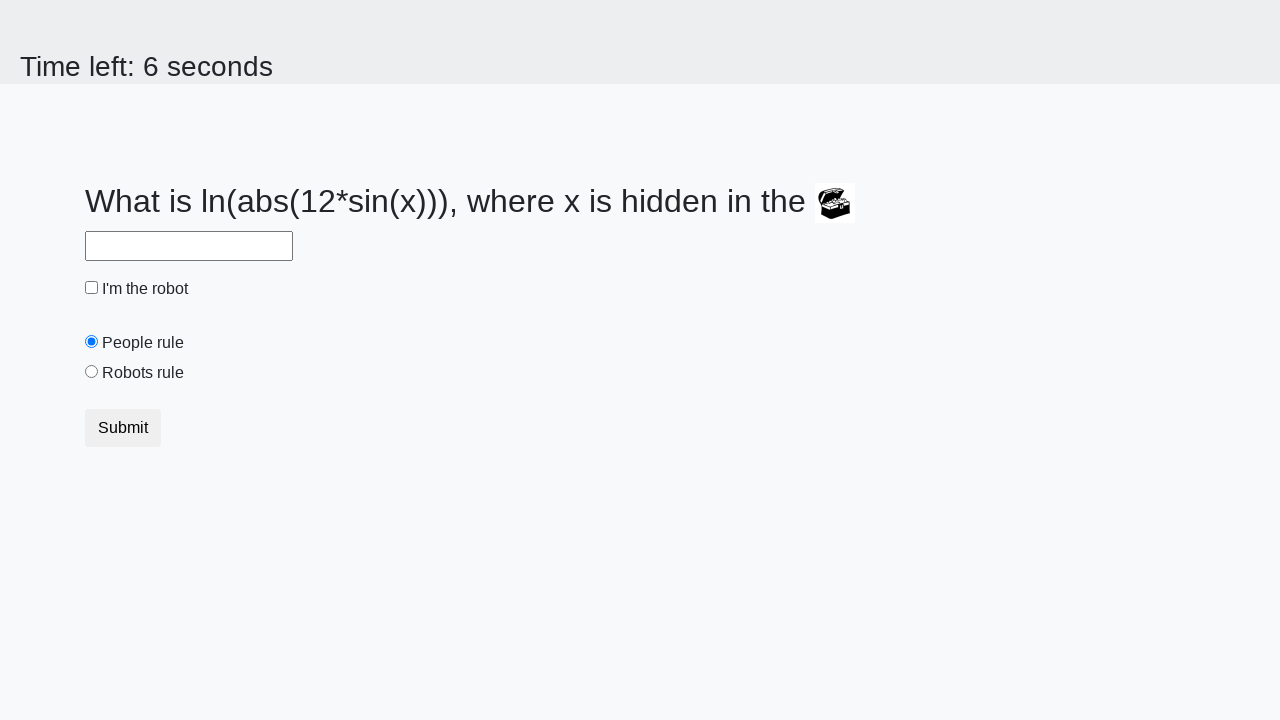

Filled answer field with calculated value: 1.376216223891395 on #answer
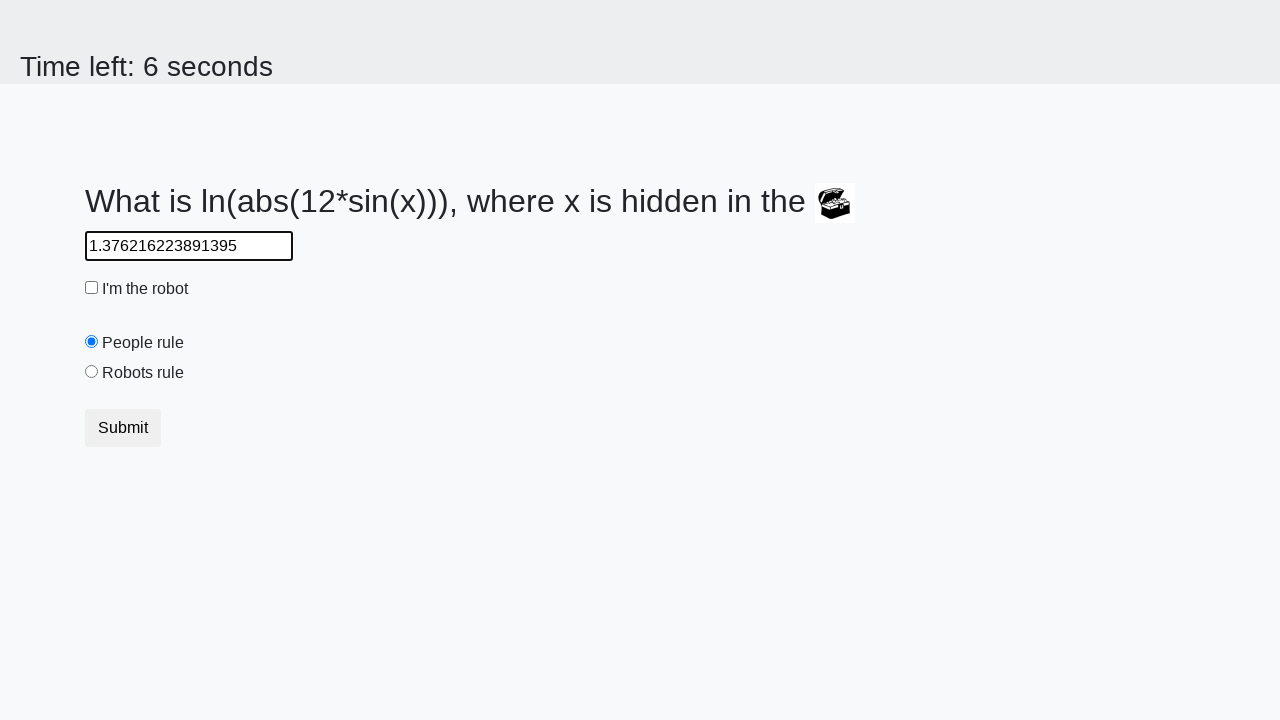

Clicked 'I'm the robot' checkbox at (92, 288) on #robotCheckbox
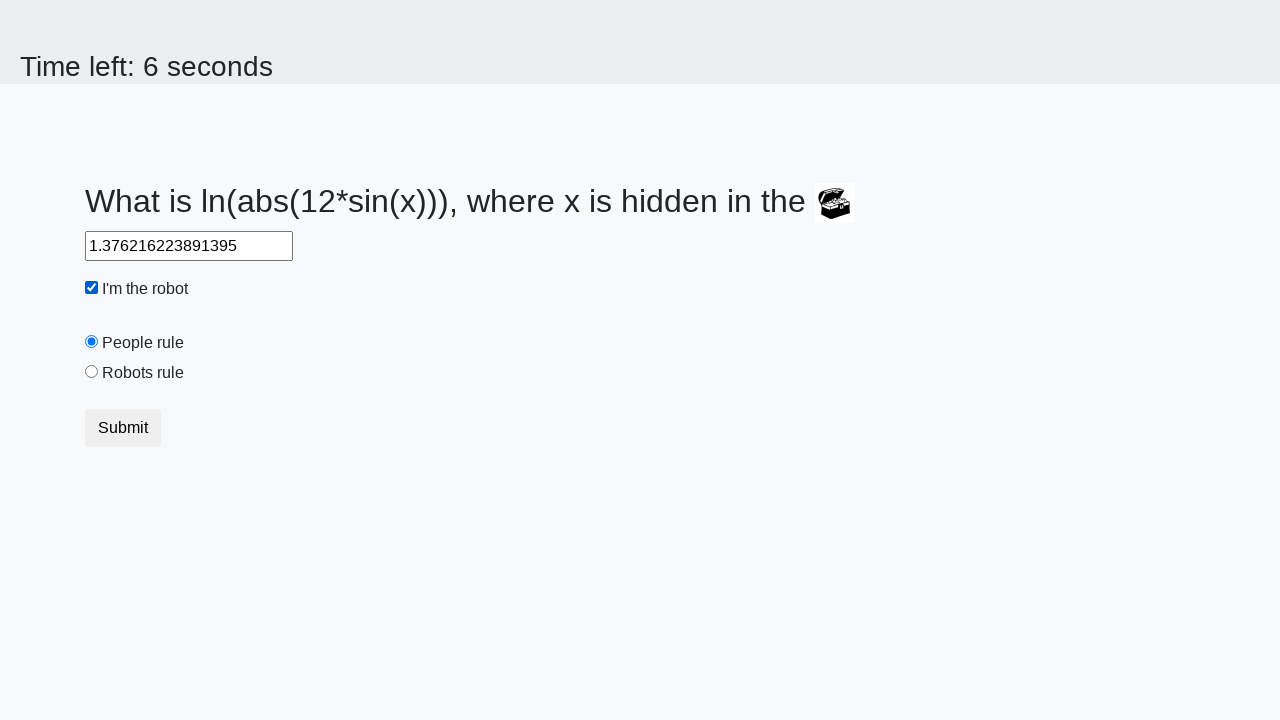

Selected 'Robots rule!' radio button at (92, 372) on #robotsRule
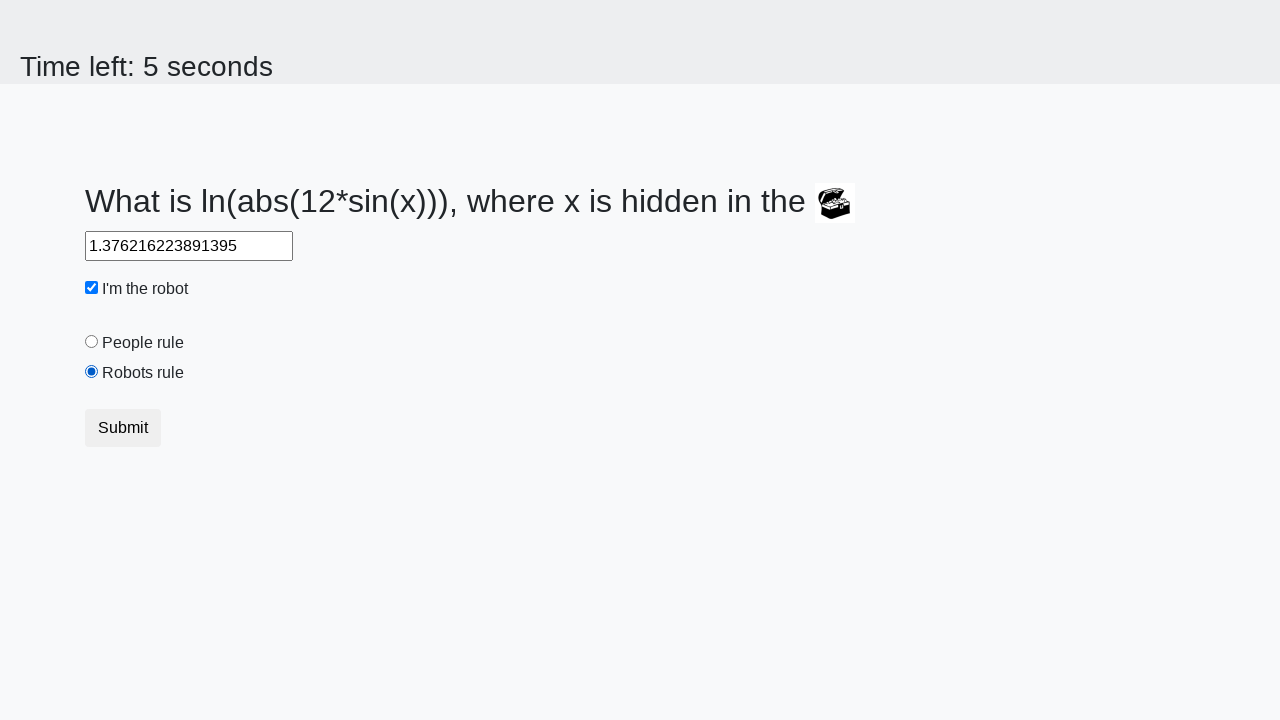

Clicked submit button to submit the form at (123, 428) on button.btn
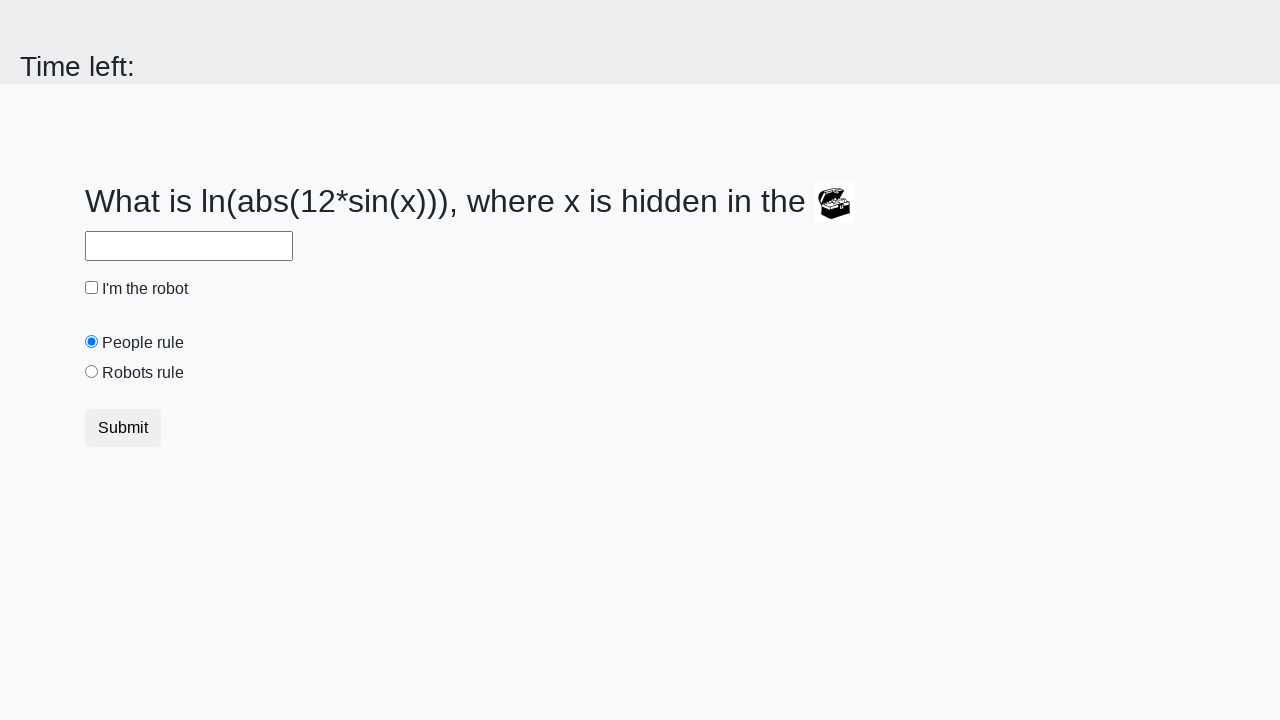

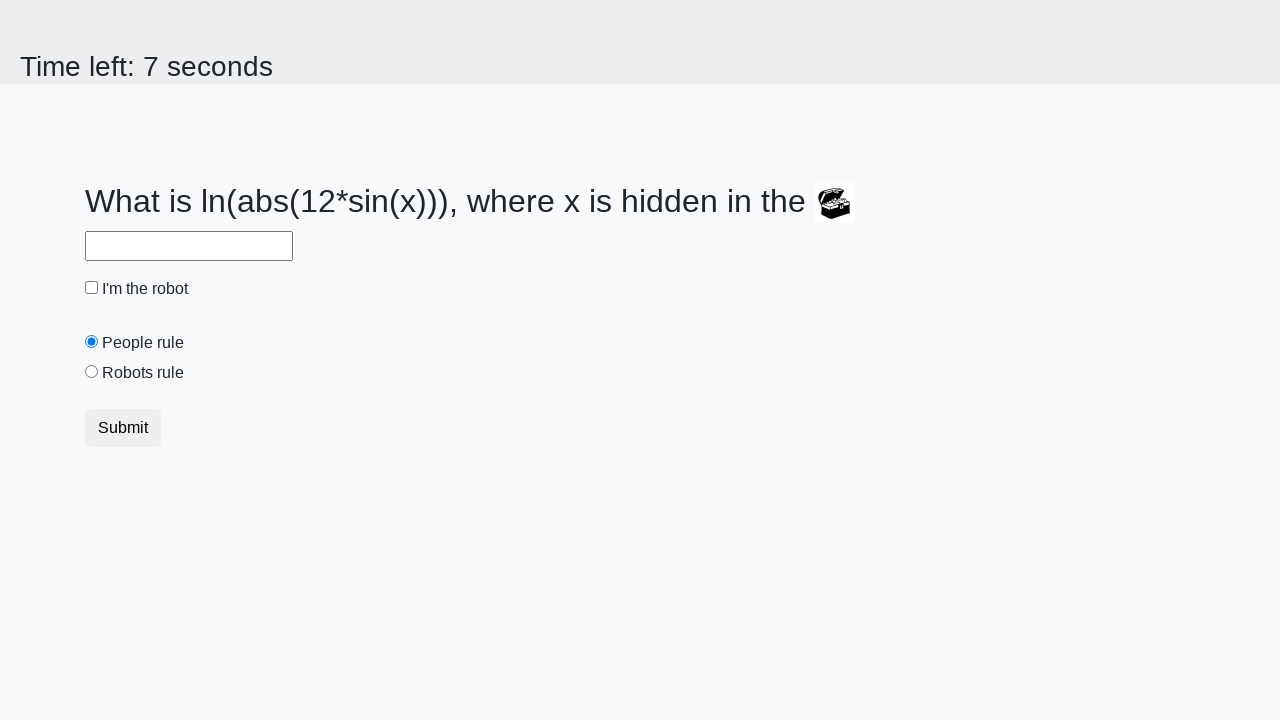